Tests browser navigation by visiting multiple pages and using back/forward buttons

Starting URL: https://jquery.com/

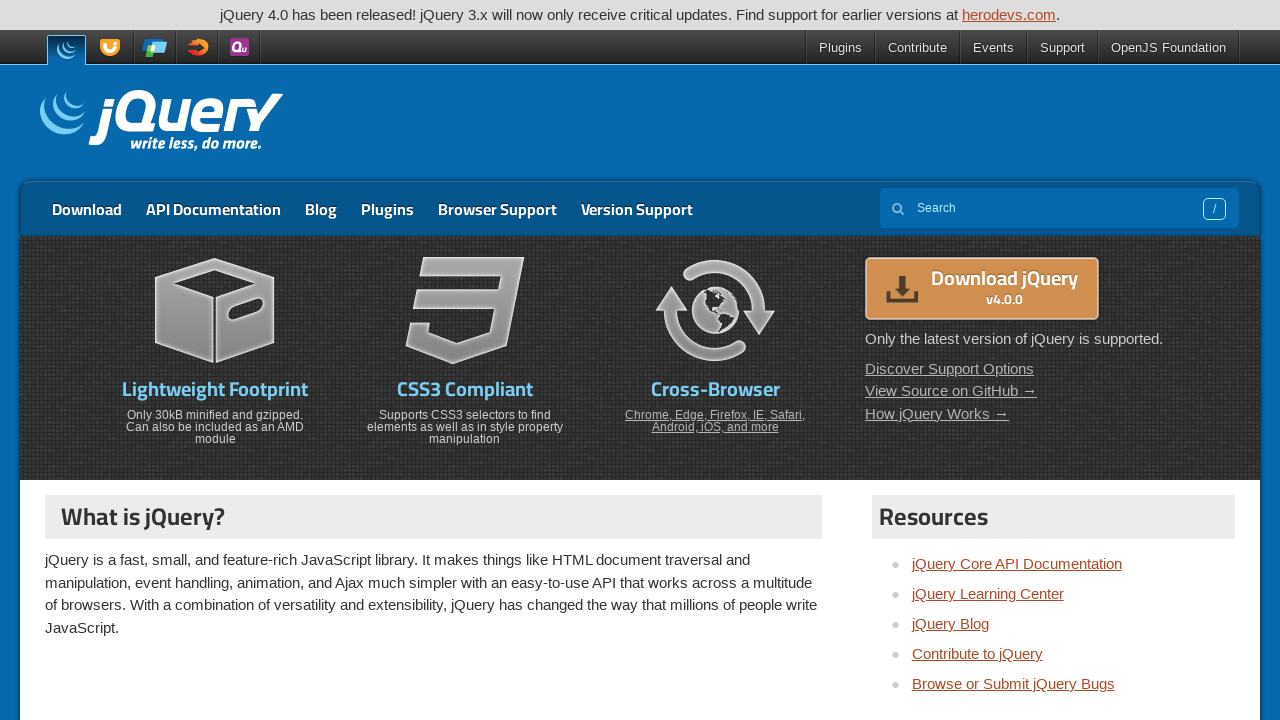

Navigated to jQuery home page
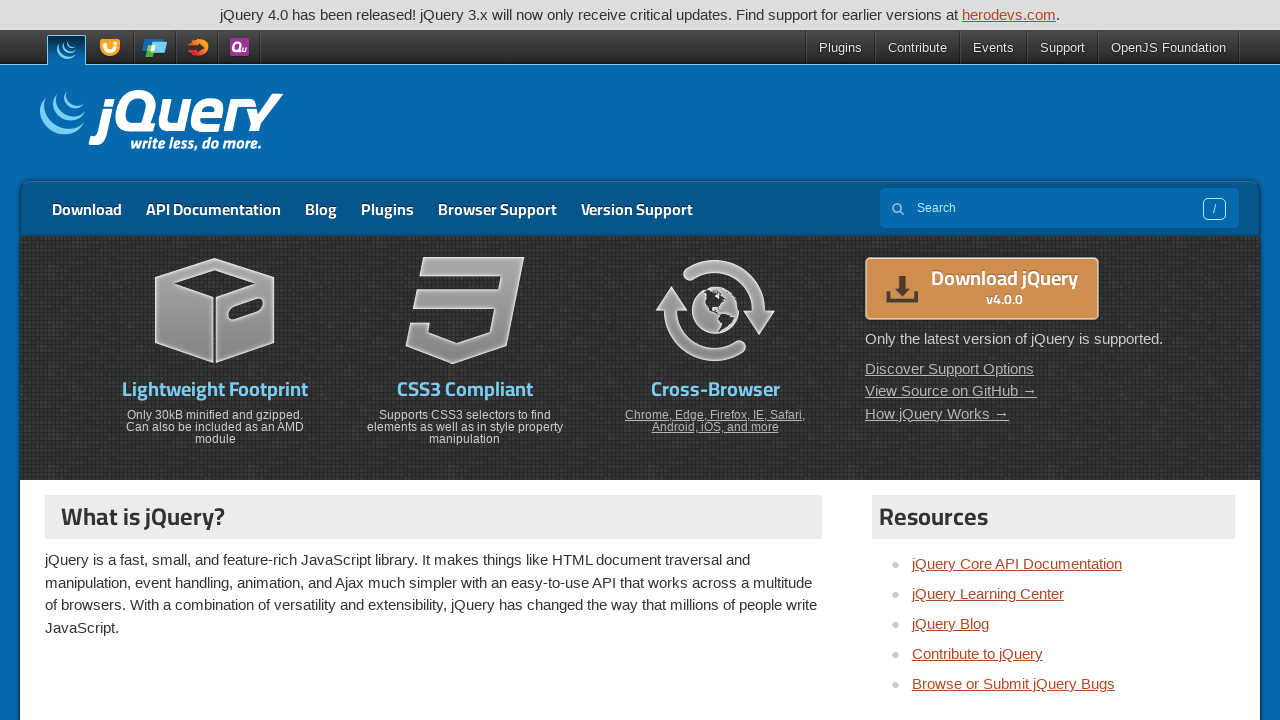

Navigated to YouTube page
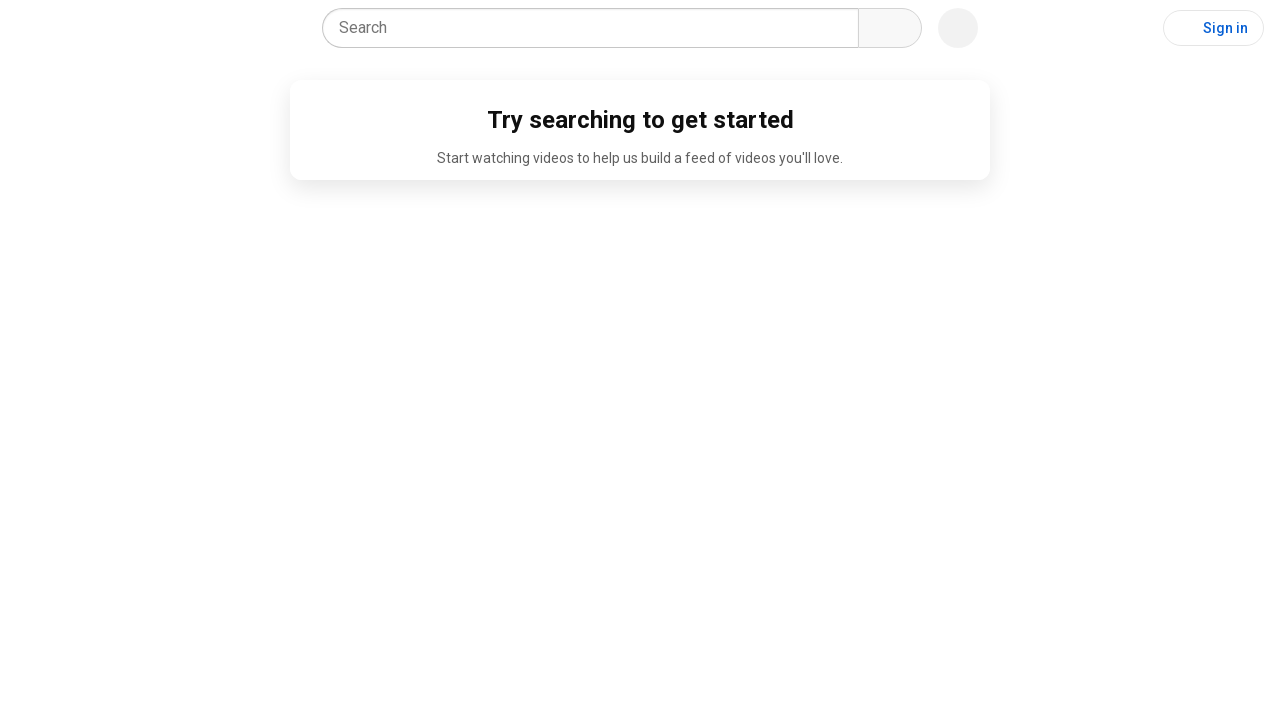

Navigated back to jQuery home page using back button
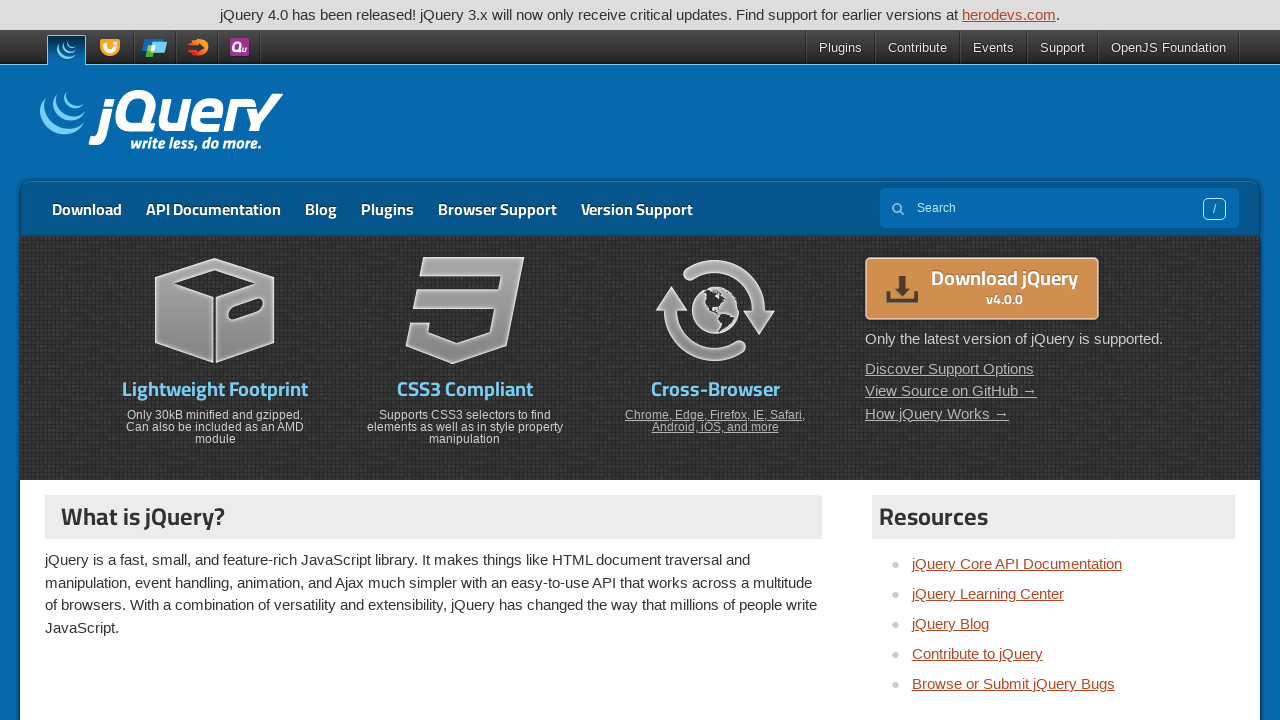

Navigated forward to YouTube page using forward button
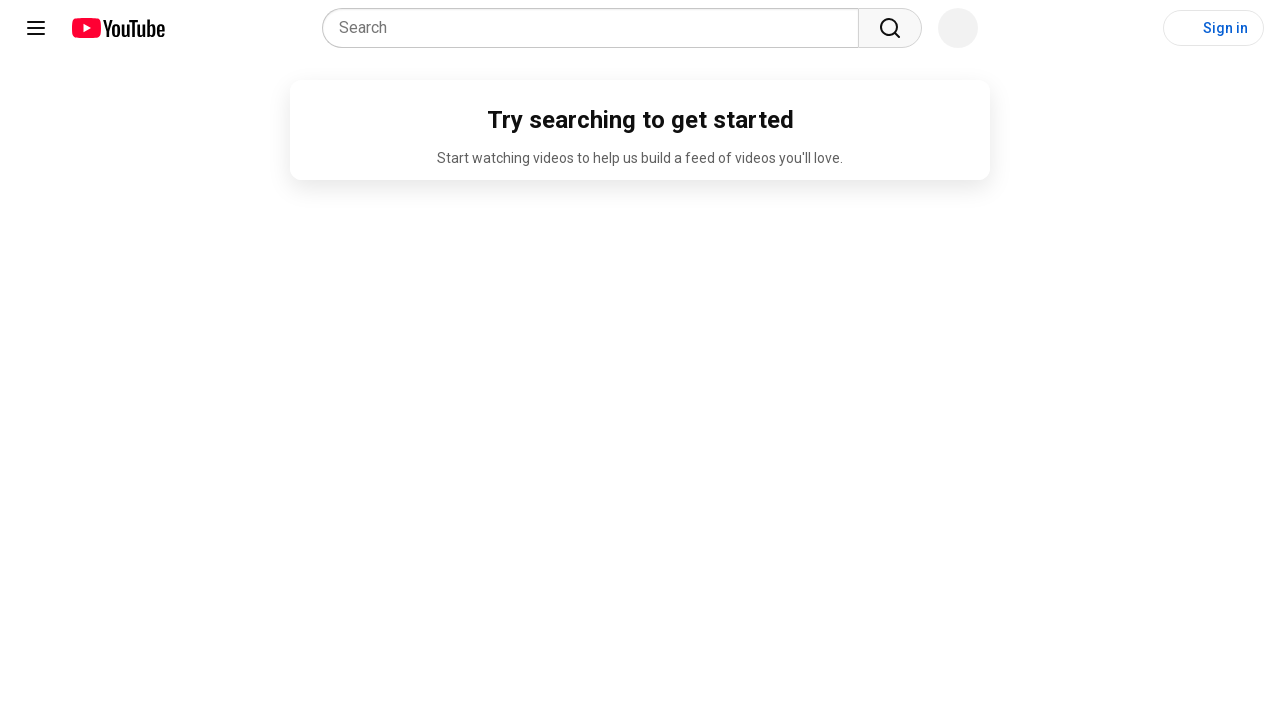

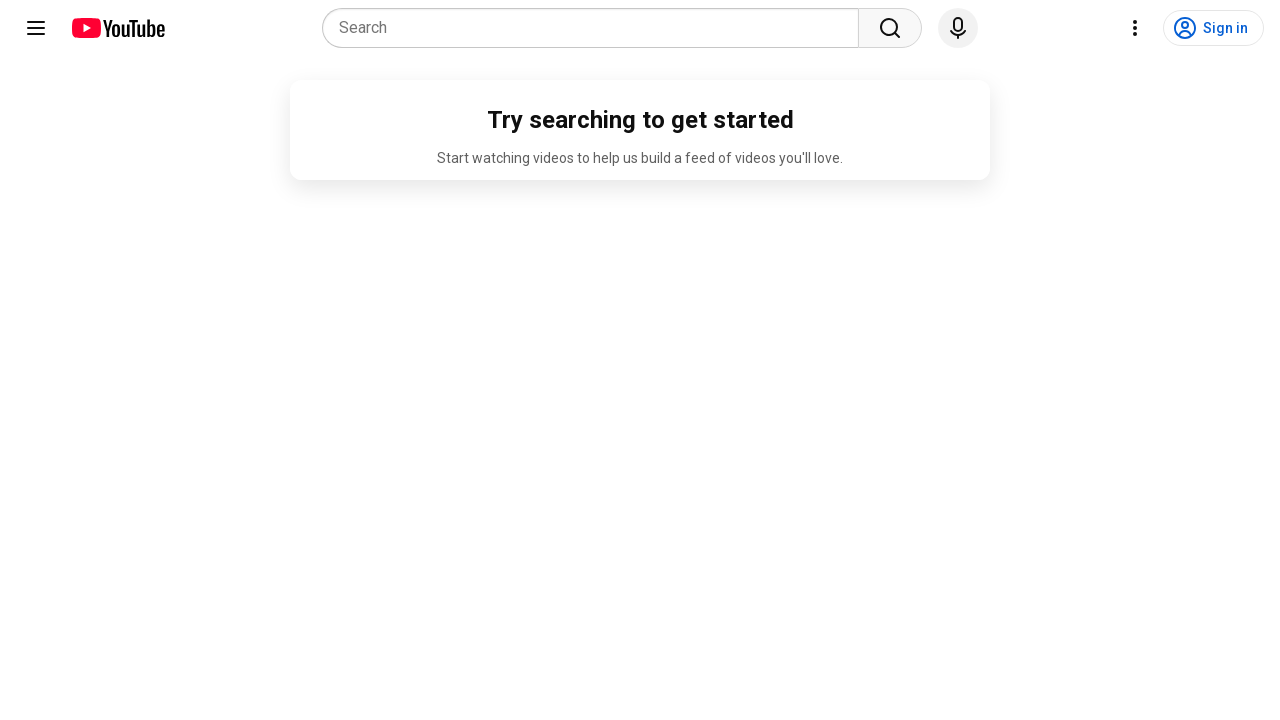